Tests typos page by refreshing until specific text content appears (demonstrates page refresh functionality)

Starting URL: https://the-internet.herokuapp.com/typos

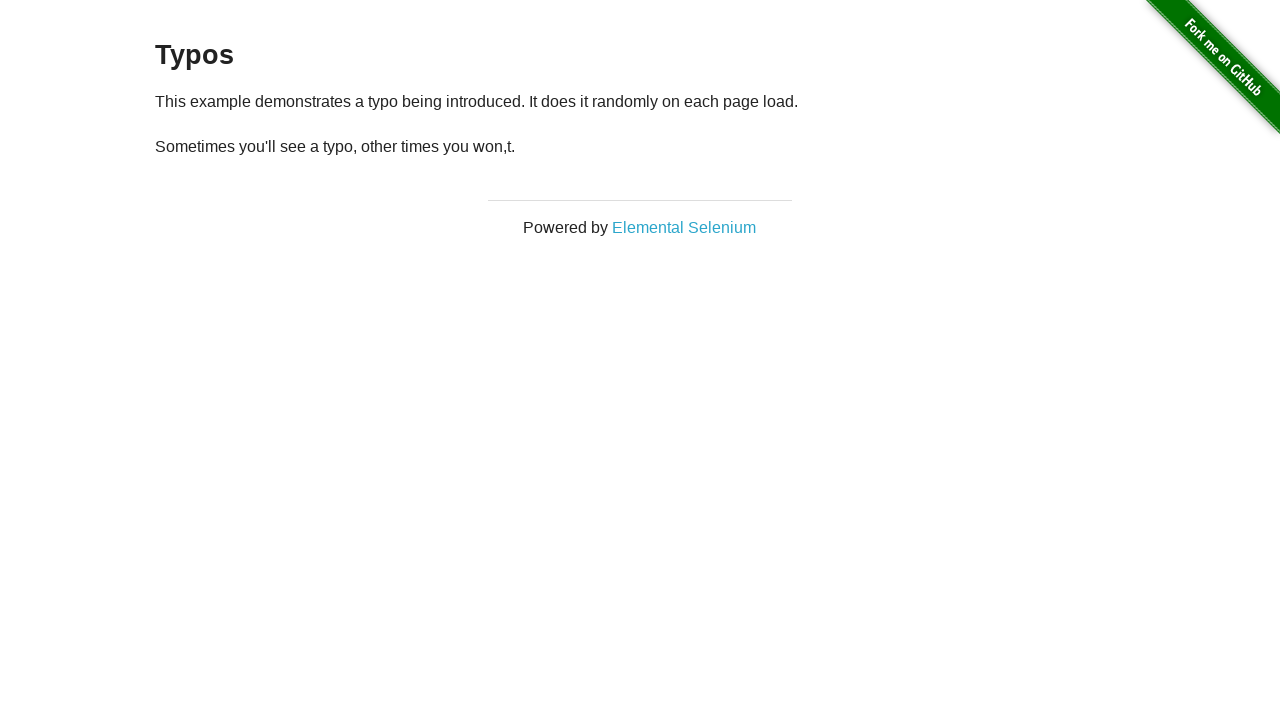

Waited for third paragraph in example section to load
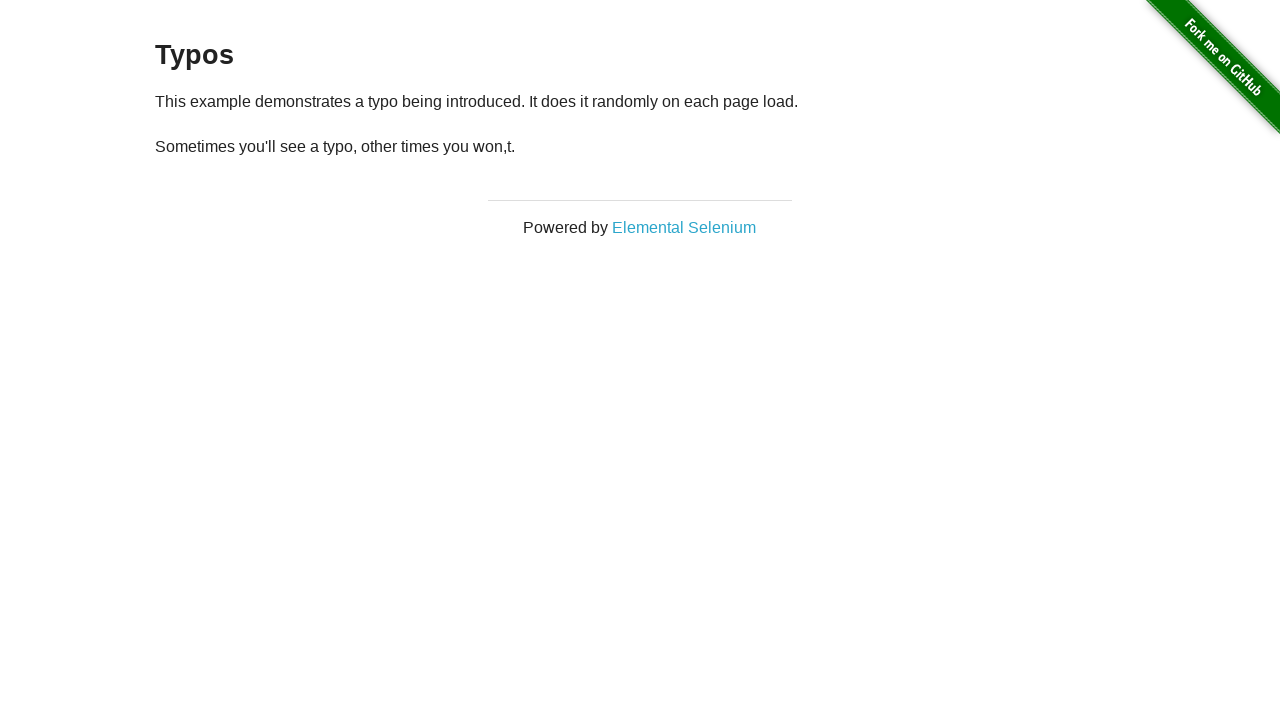

Reloaded the typos page
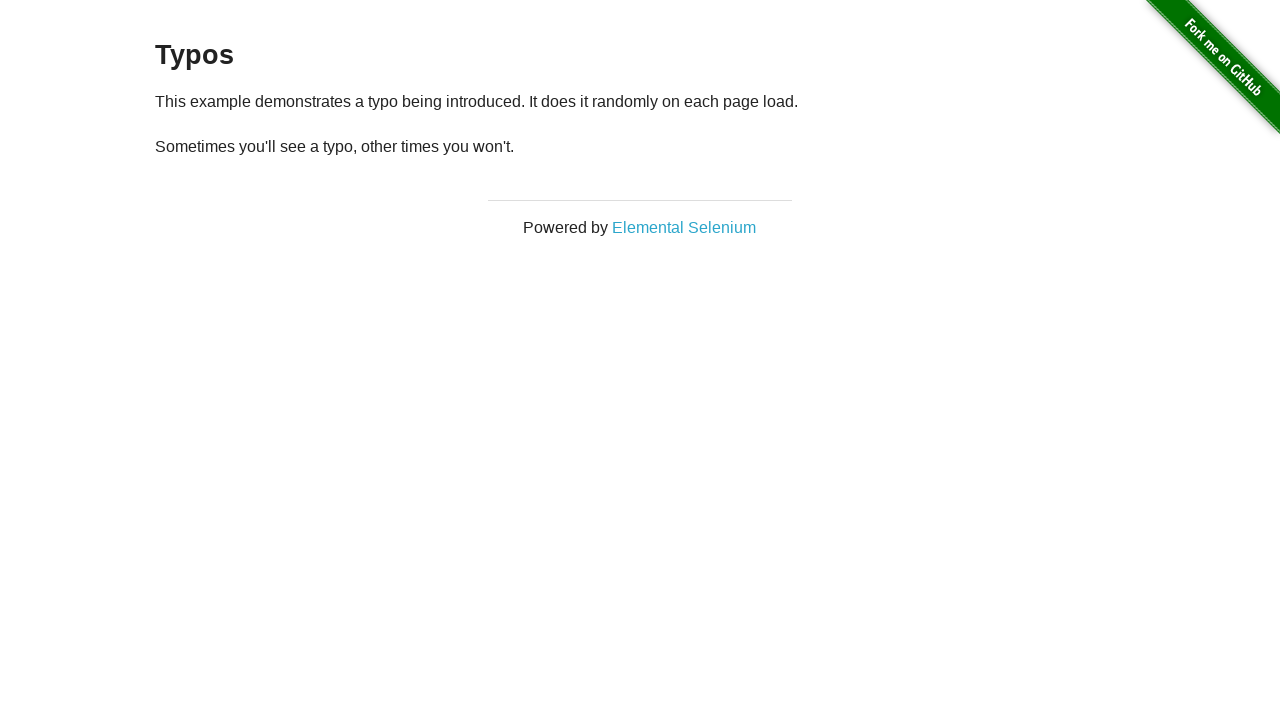

Waited for third paragraph to load after page refresh
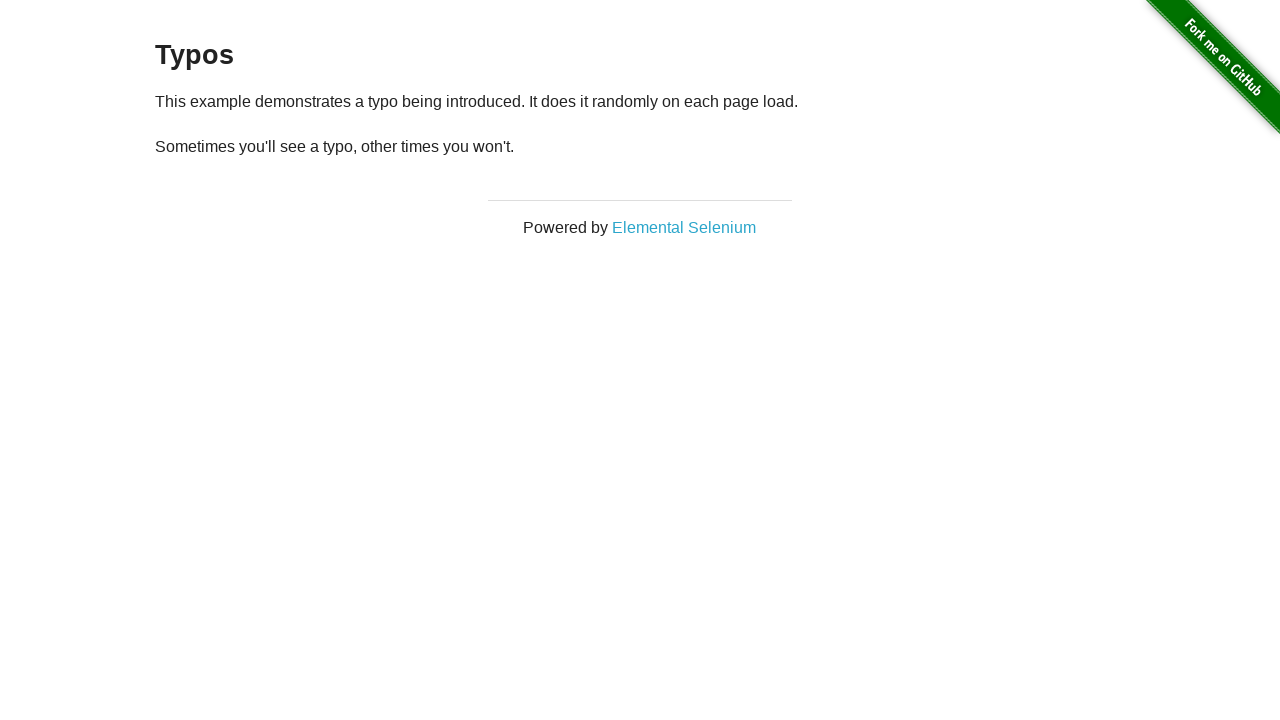

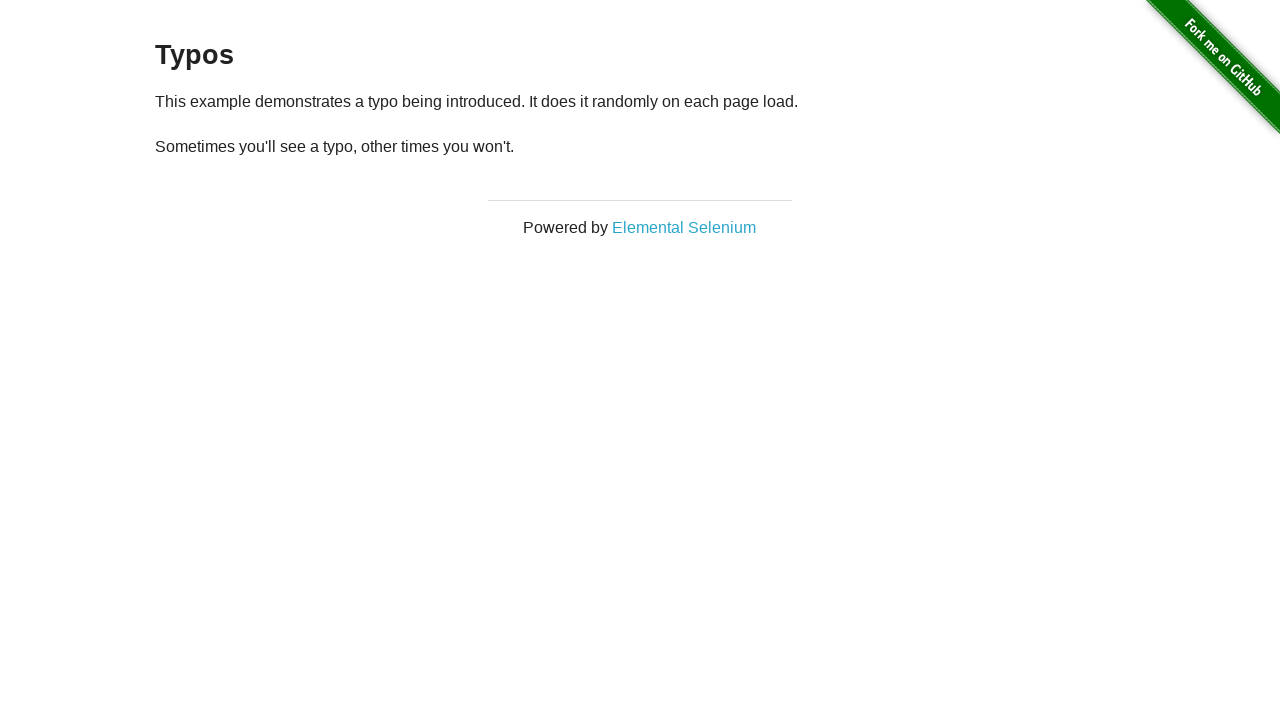